Tests nested menu functionality by opening a menu and expanding nested submenus for Vertebrates and Amphibians

Starting URL: https://material.angular.io/components/menu/examples

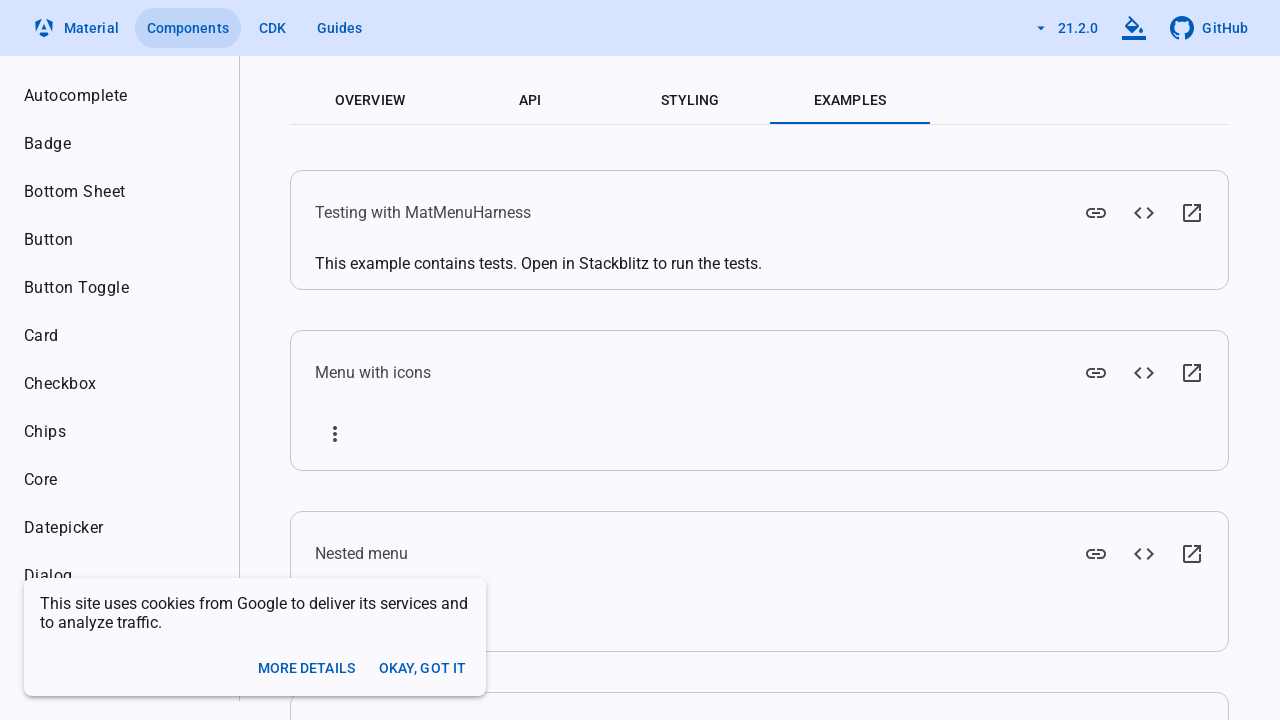

Clicked animal index button to open nested menu at (369, 388) on menu-nested-example button
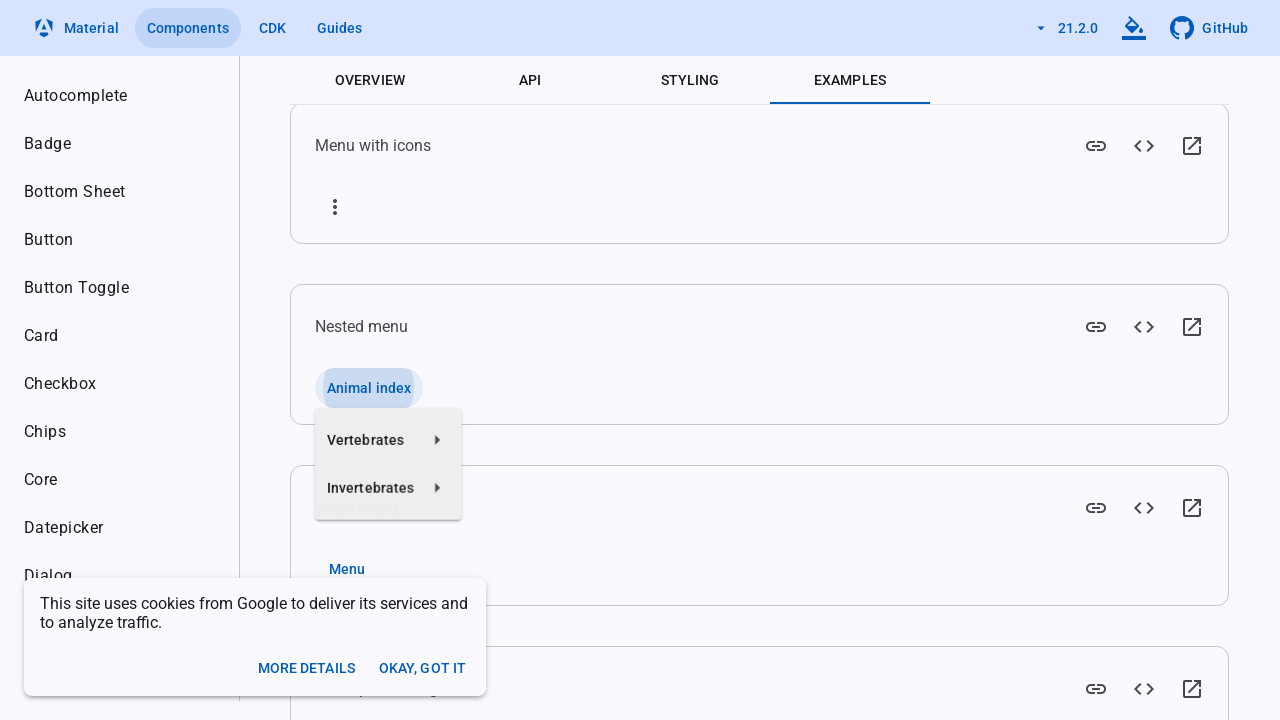

Menu panel appeared
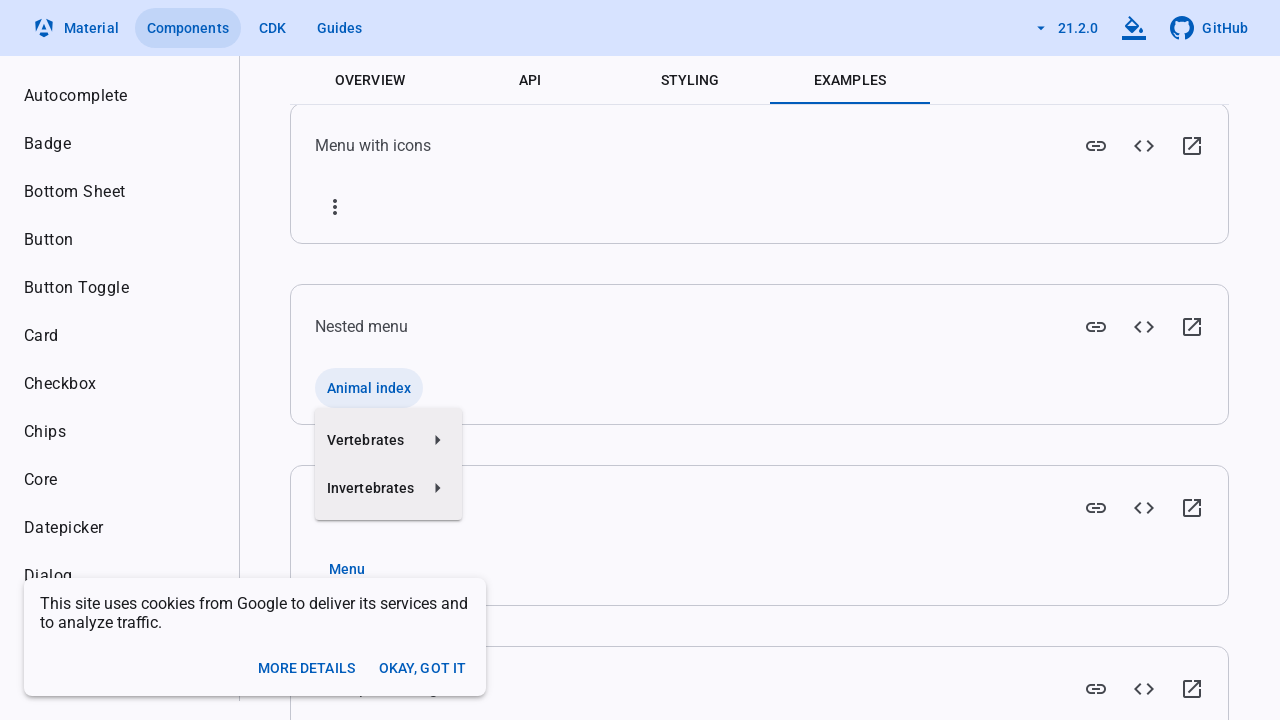

Hovered over Vertebrates menu item at (371, 440) on text=Vertebrates
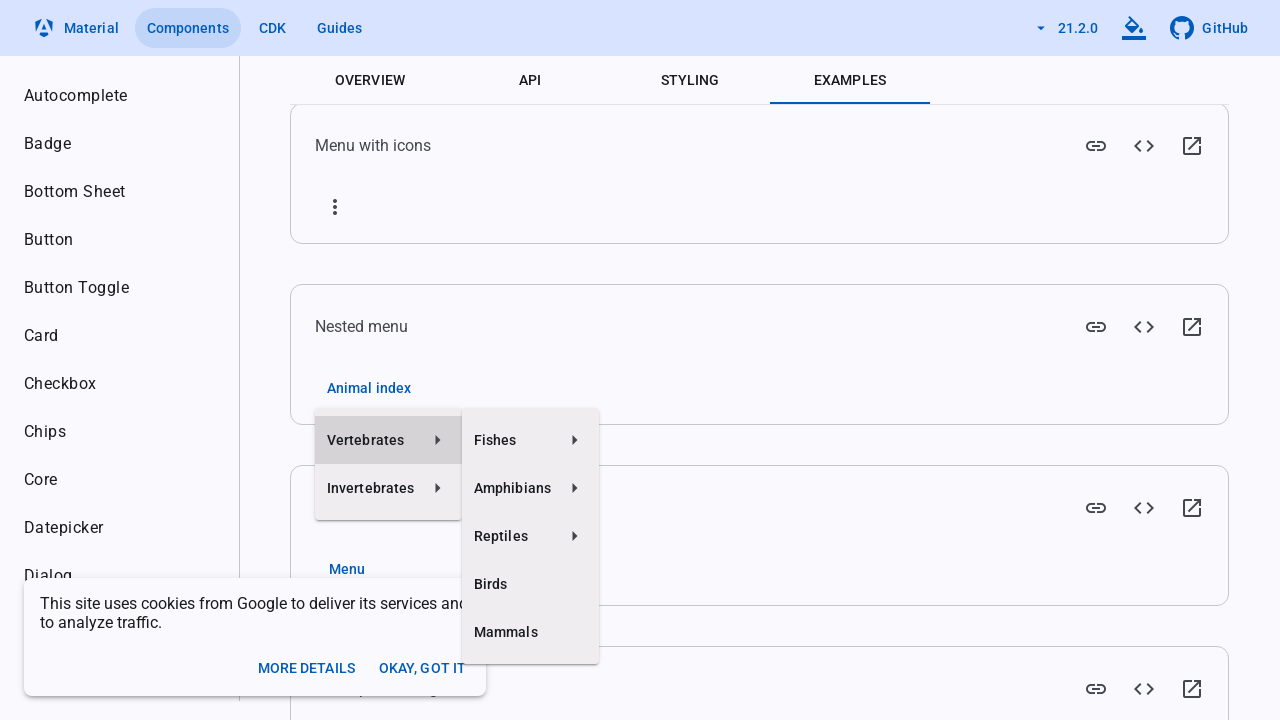

Waited for Vertebrates submenu to expand
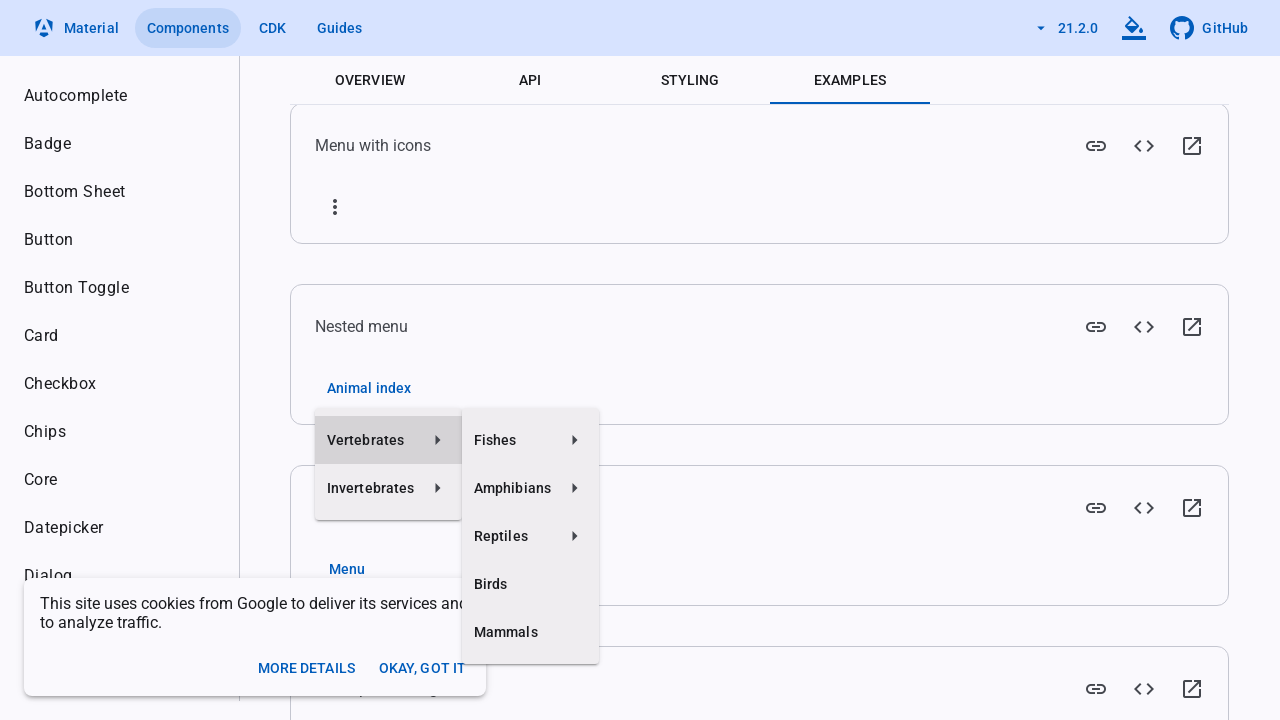

Hovered over Amphibians menu item at (513, 488) on text=Amphibians
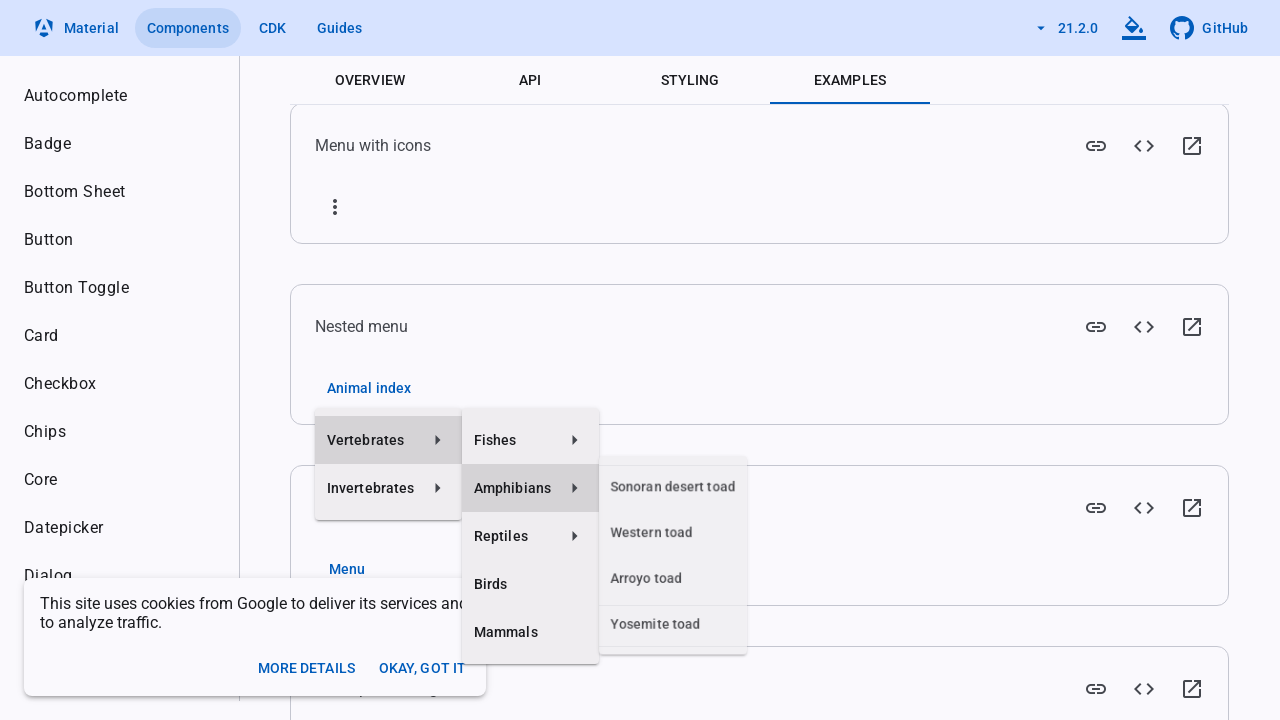

Waited for Amphibians submenu to expand
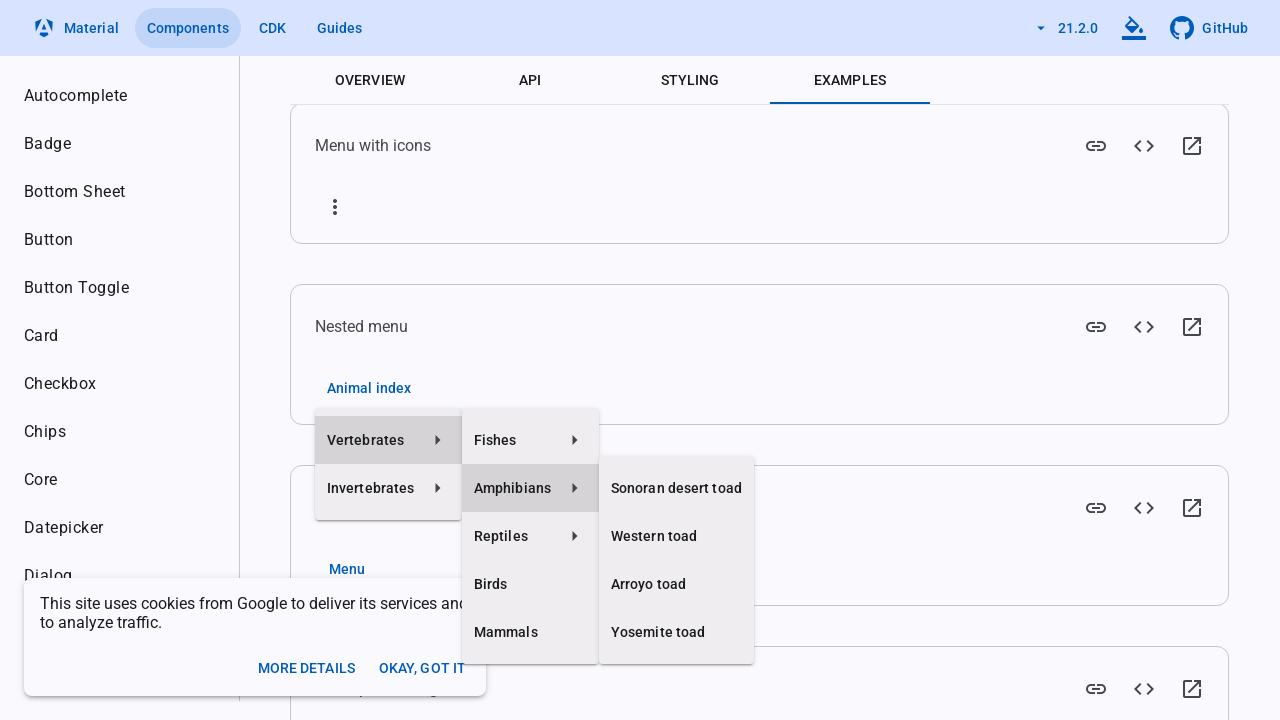

Pressed Escape to close Amphibians submenu
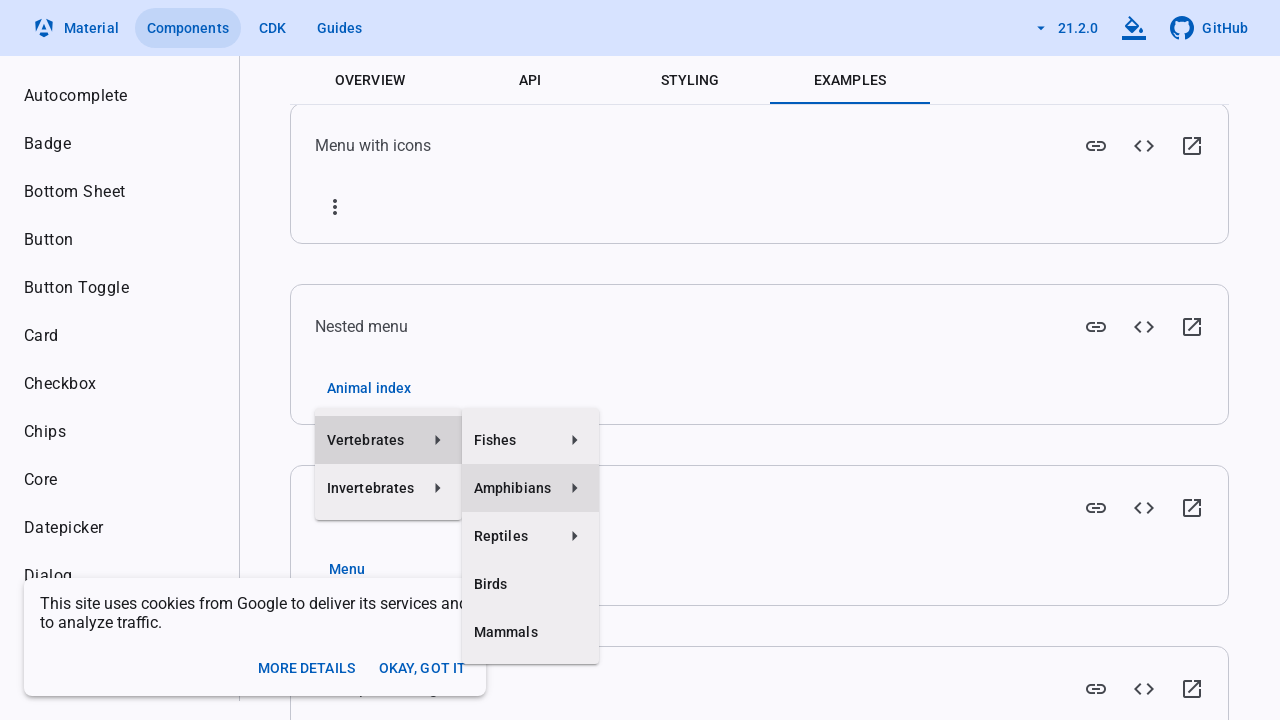

Waited after first Escape key press
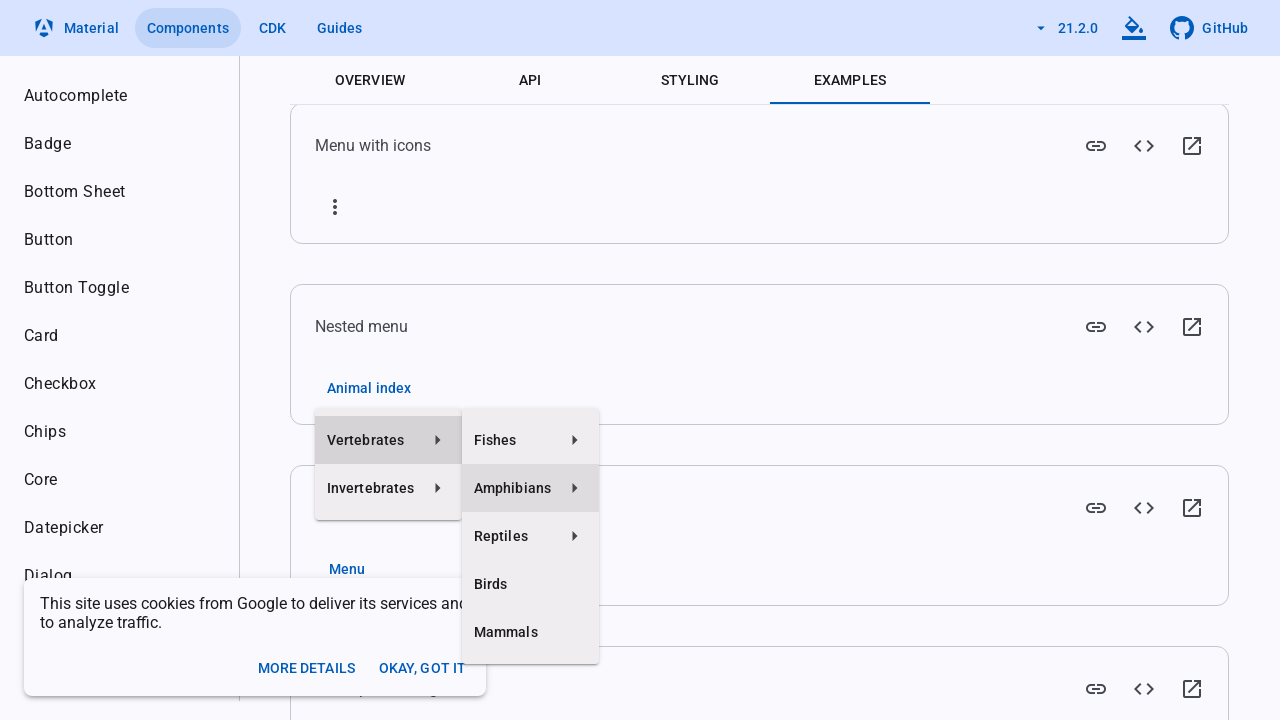

Pressed Escape to close Vertebrates submenu
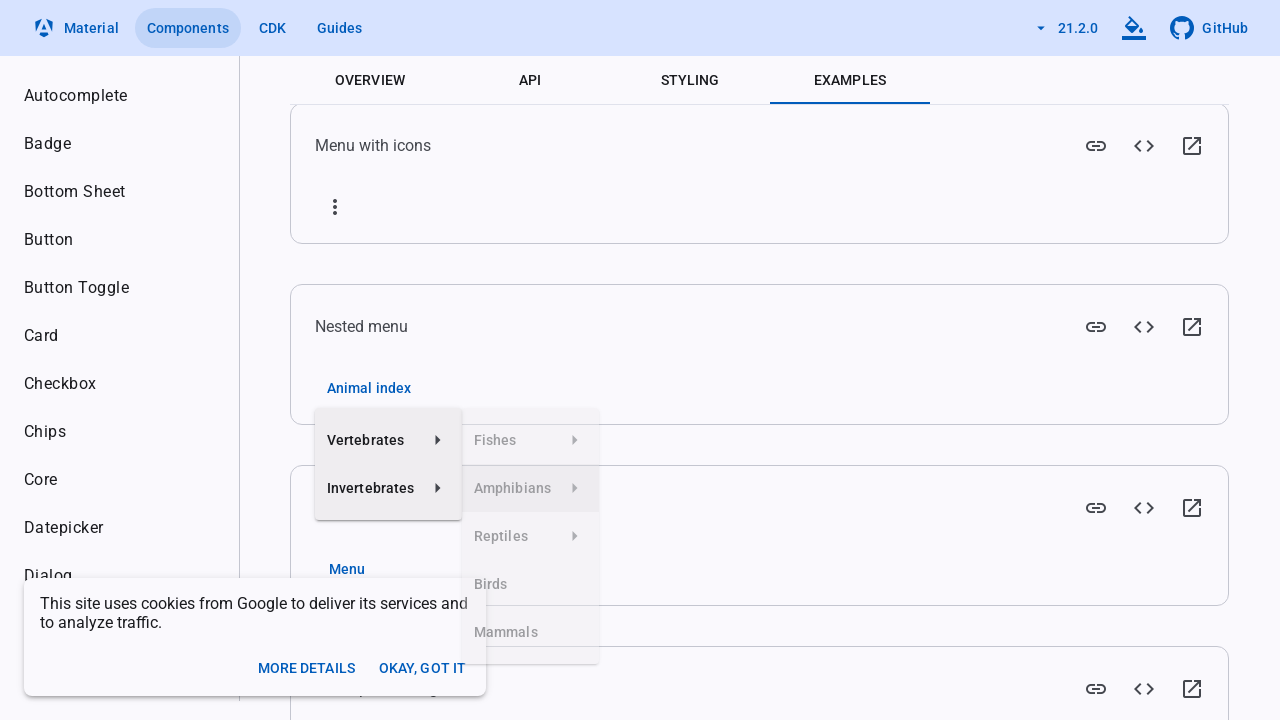

Waited after second Escape key press
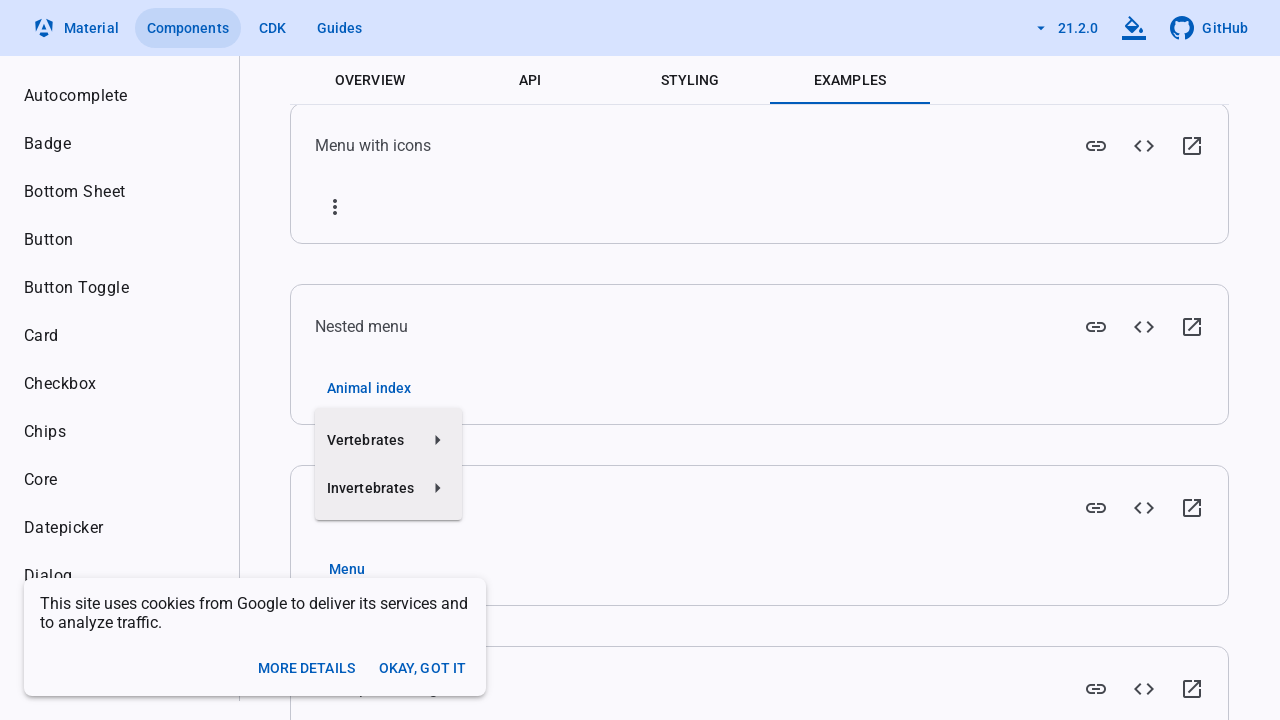

Pressed Escape to close main menu
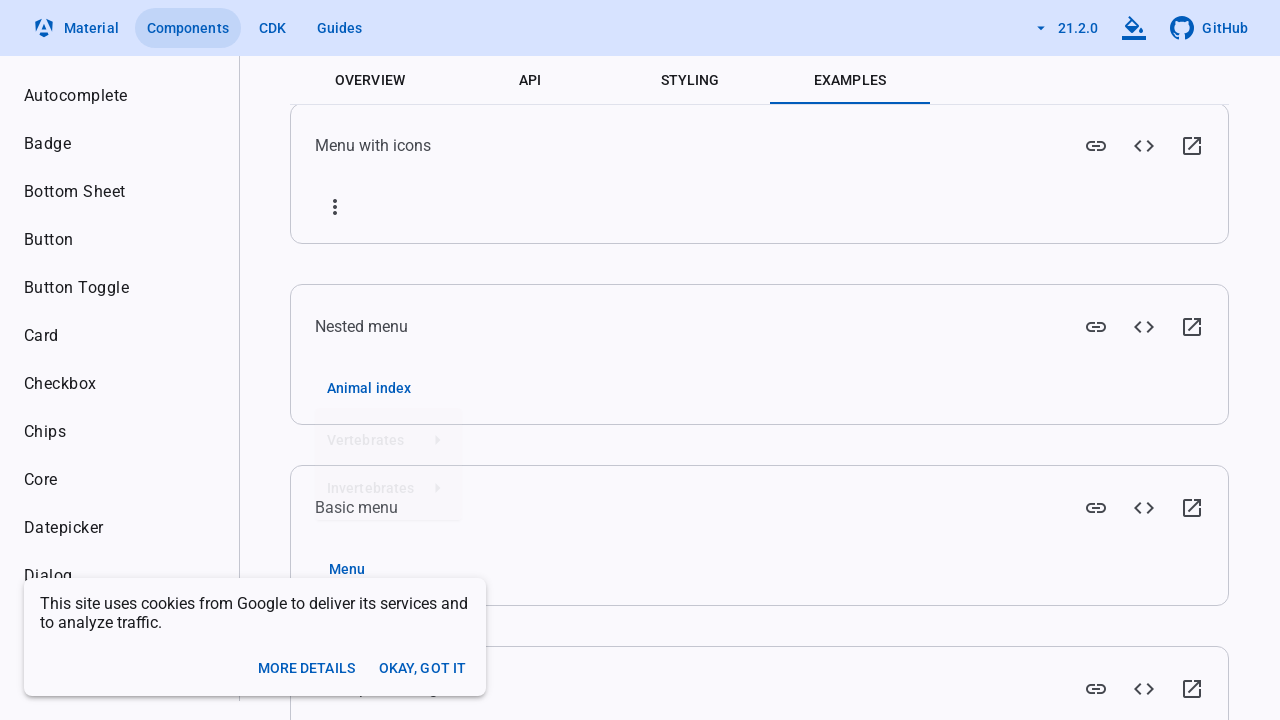

Waited after third Escape key press
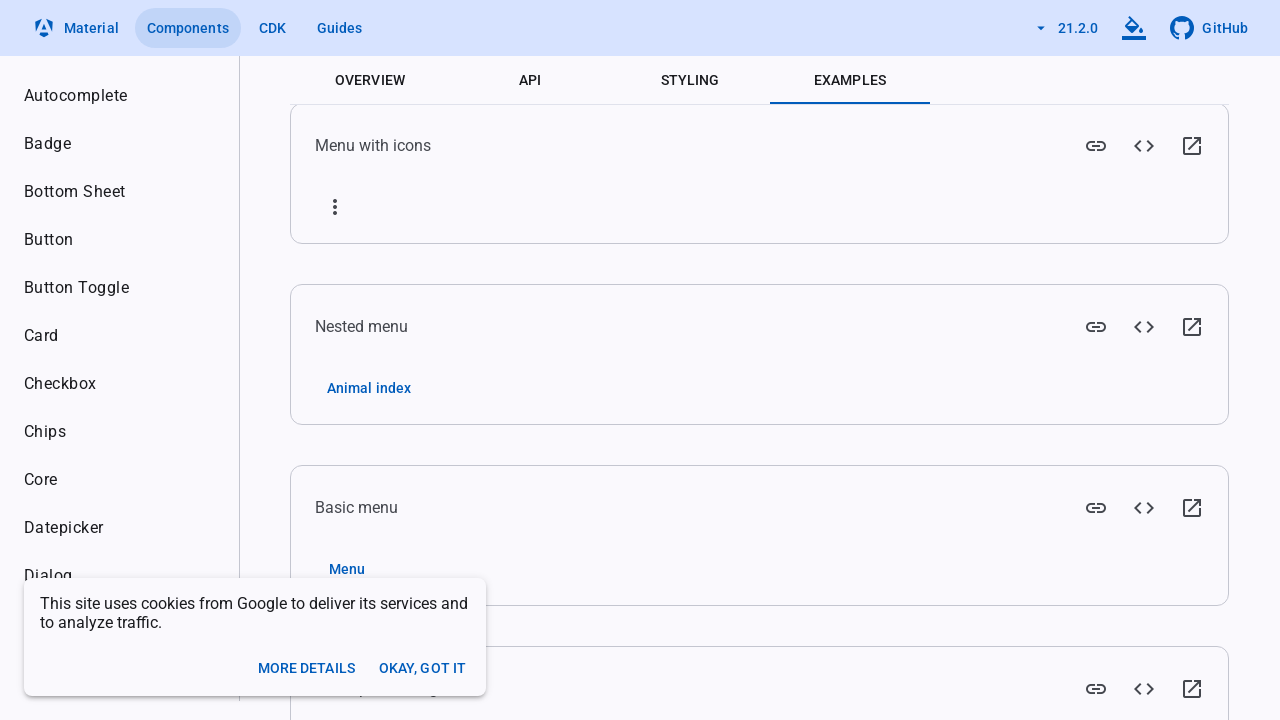

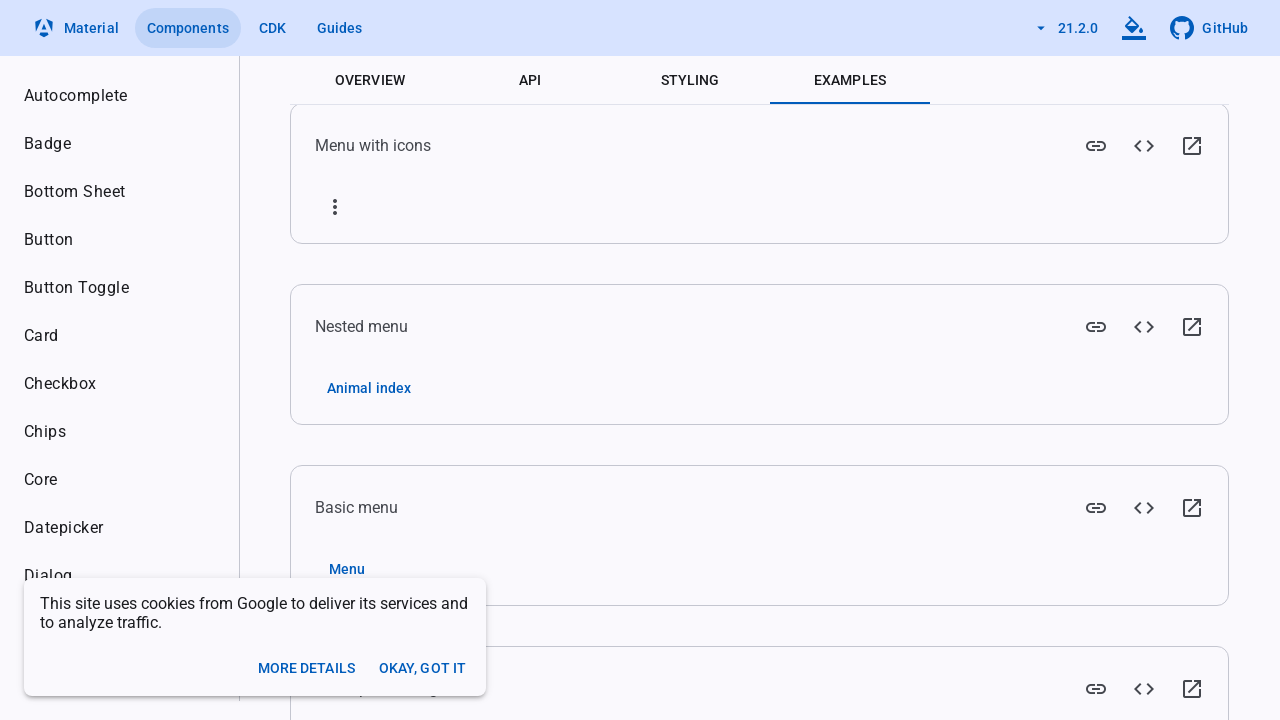